Calculates the sum of two numbers displayed on the page, selects the result from a dropdown menu, and submits the form

Starting URL: https://suninjuly.github.io/selects1.html

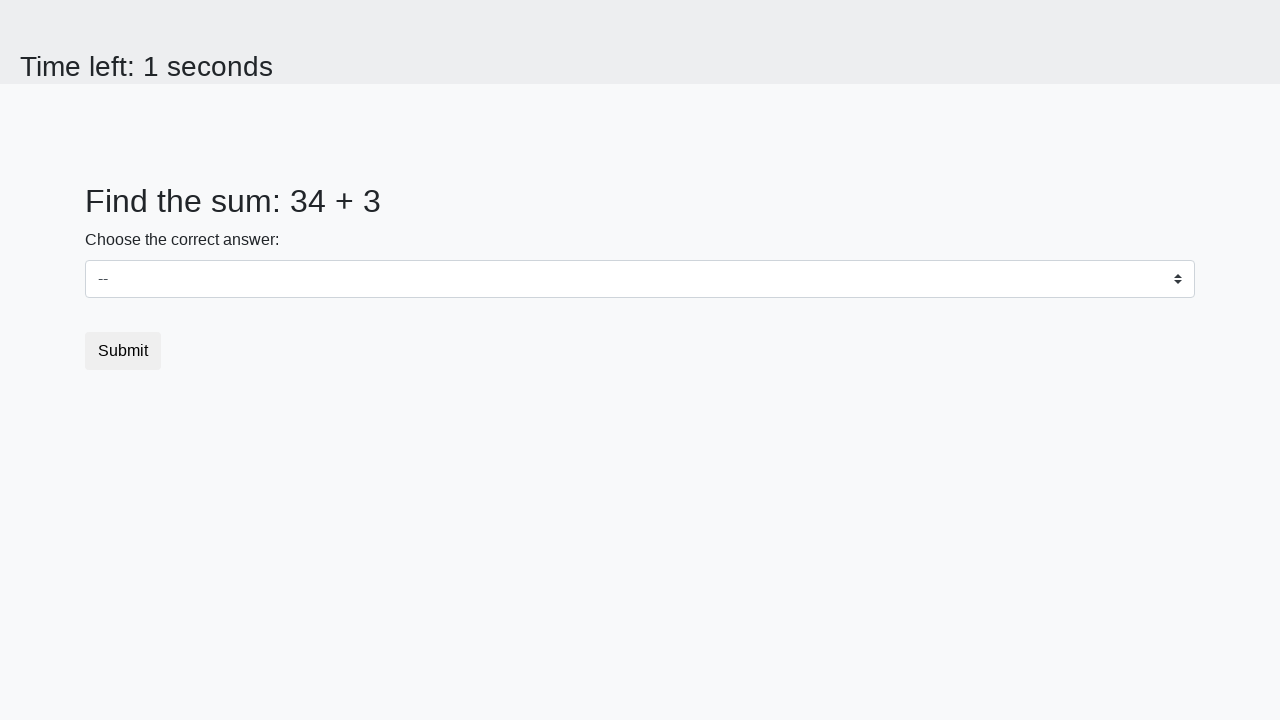

Located first number element (#num1)
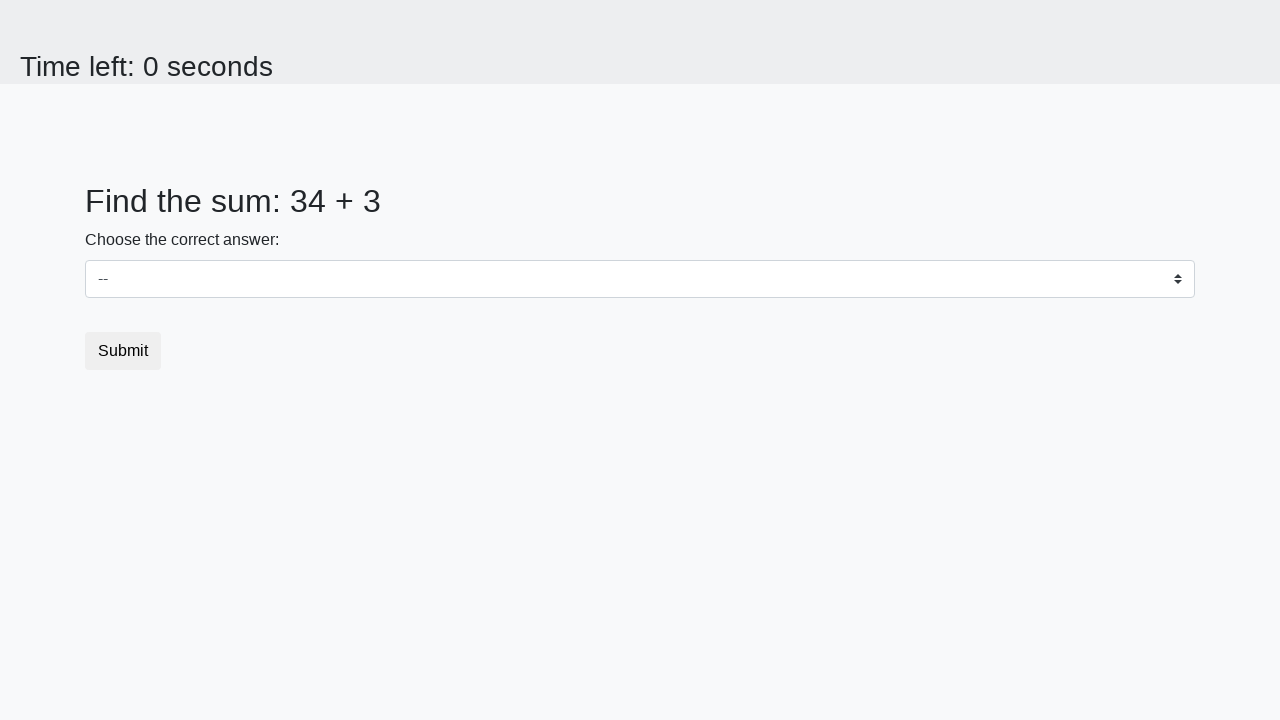

Located second number element (#num2)
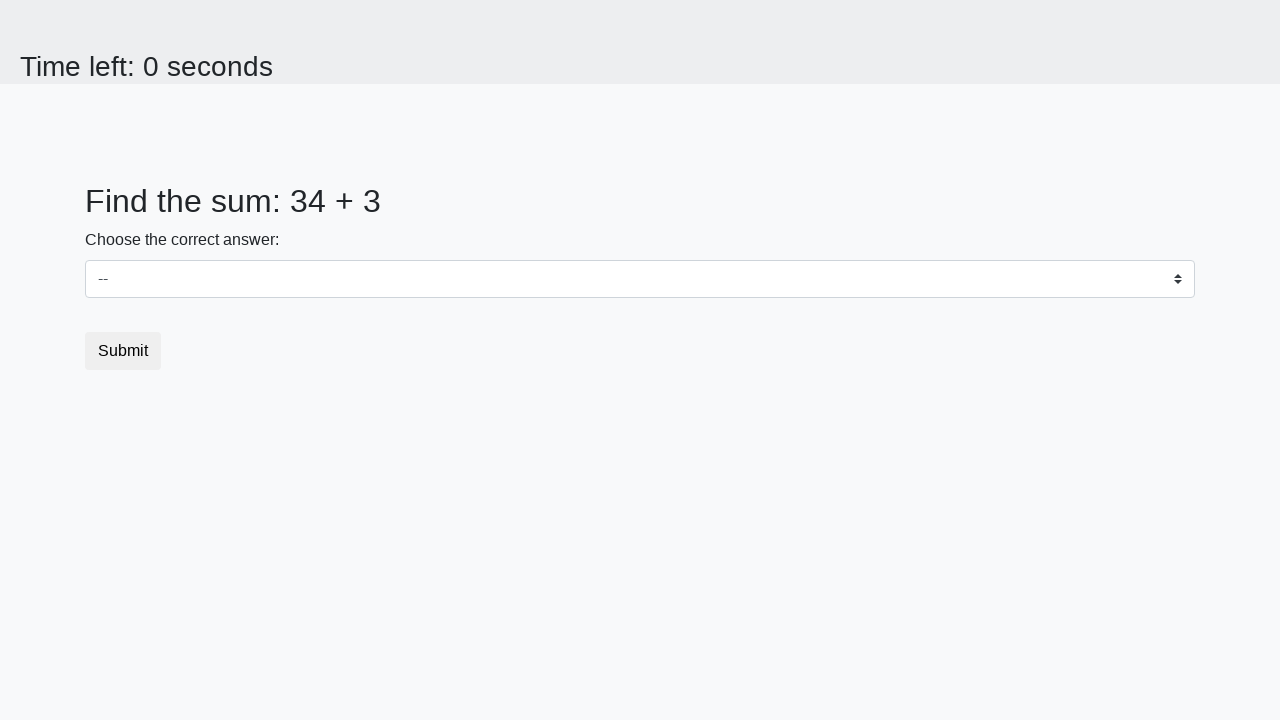

Extracted first number: 34
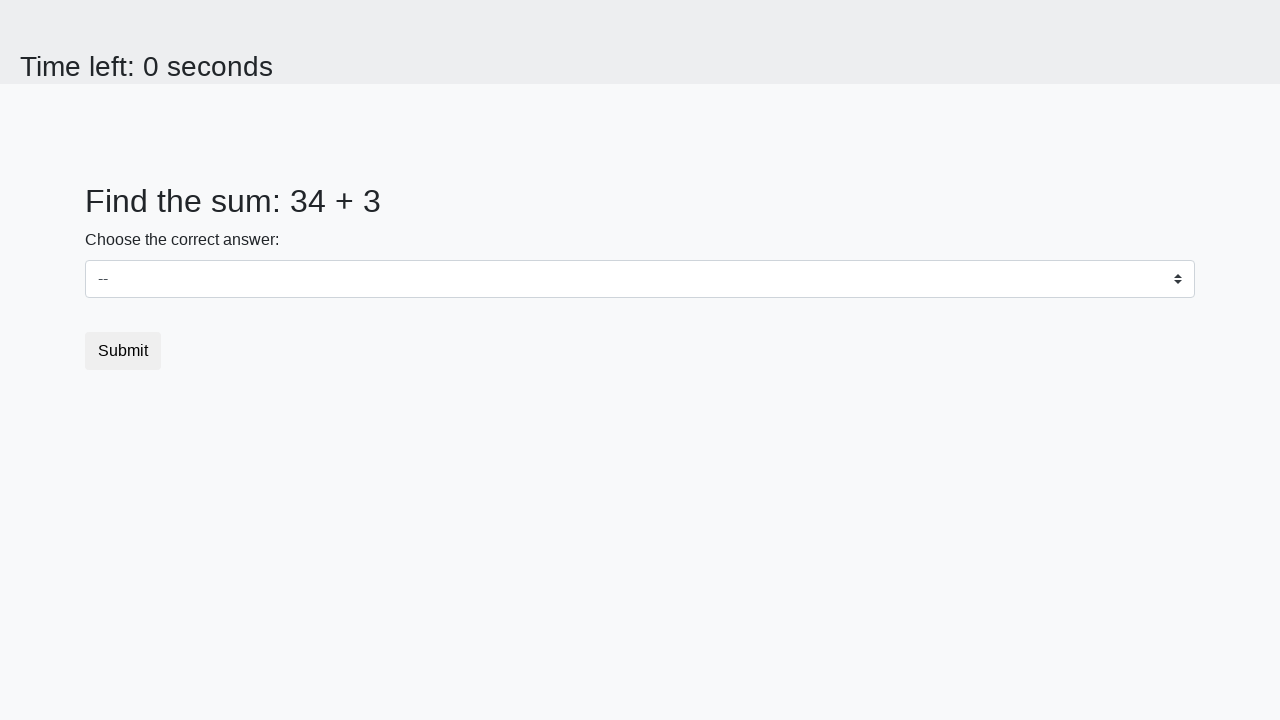

Extracted second number: 3
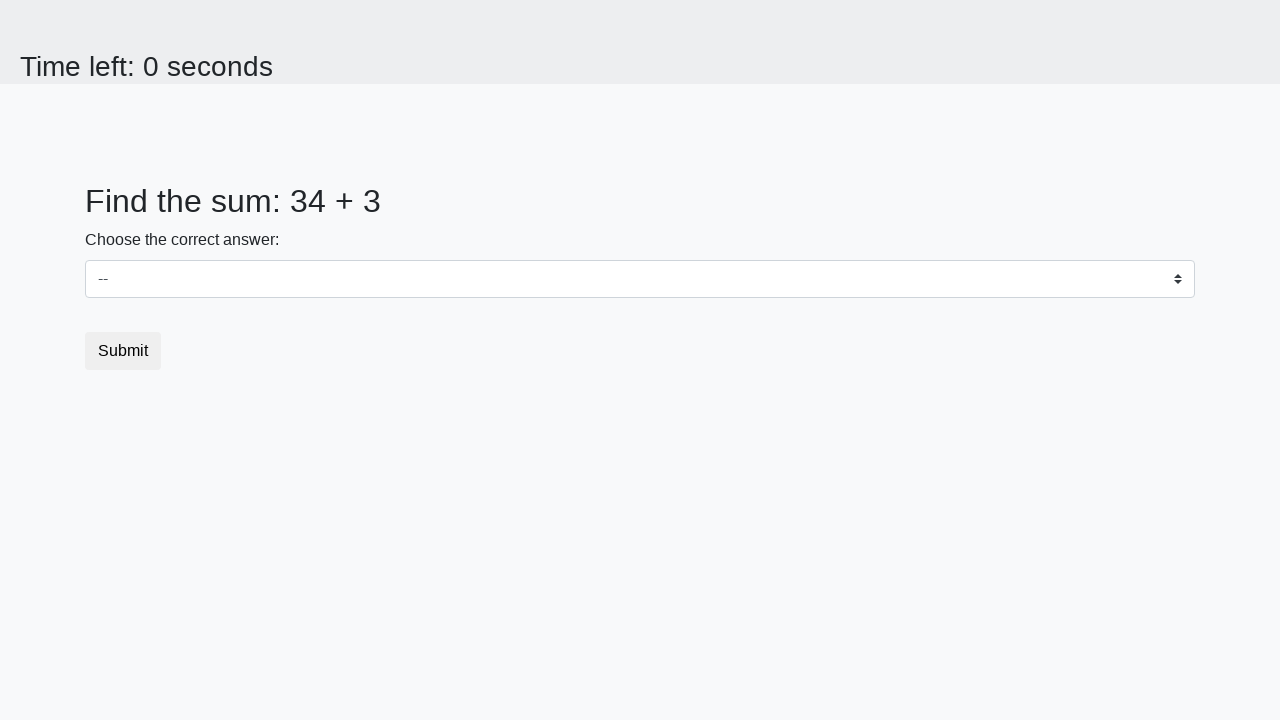

Calculated sum: 34 + 3 = 37
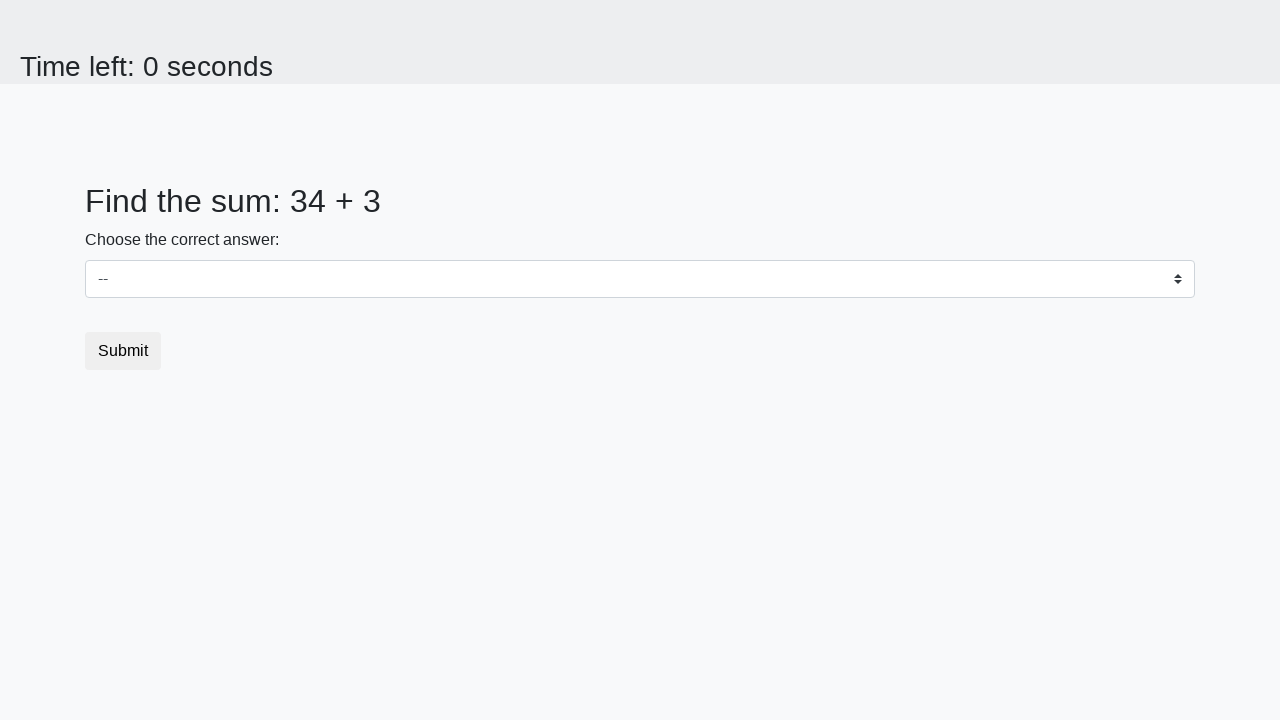

Selected '37' from dropdown menu on #dropdown
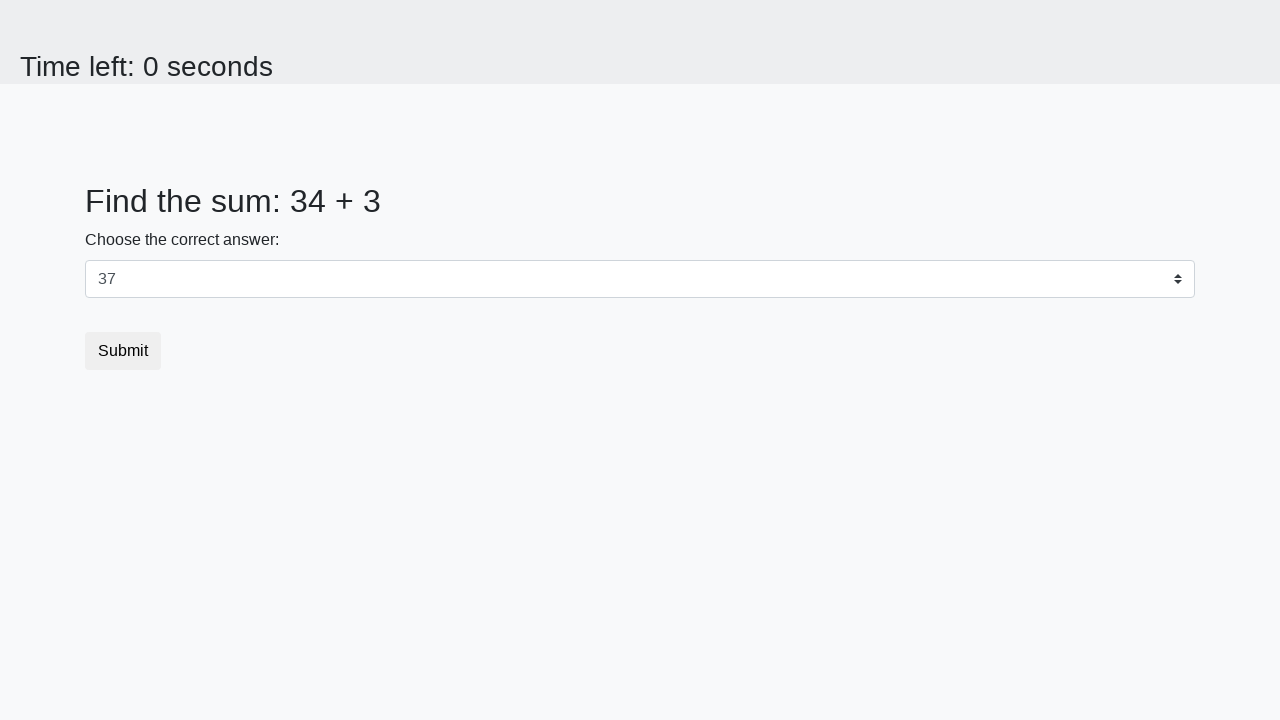

Clicked submit button to submit the form at (123, 351) on [type='submit']
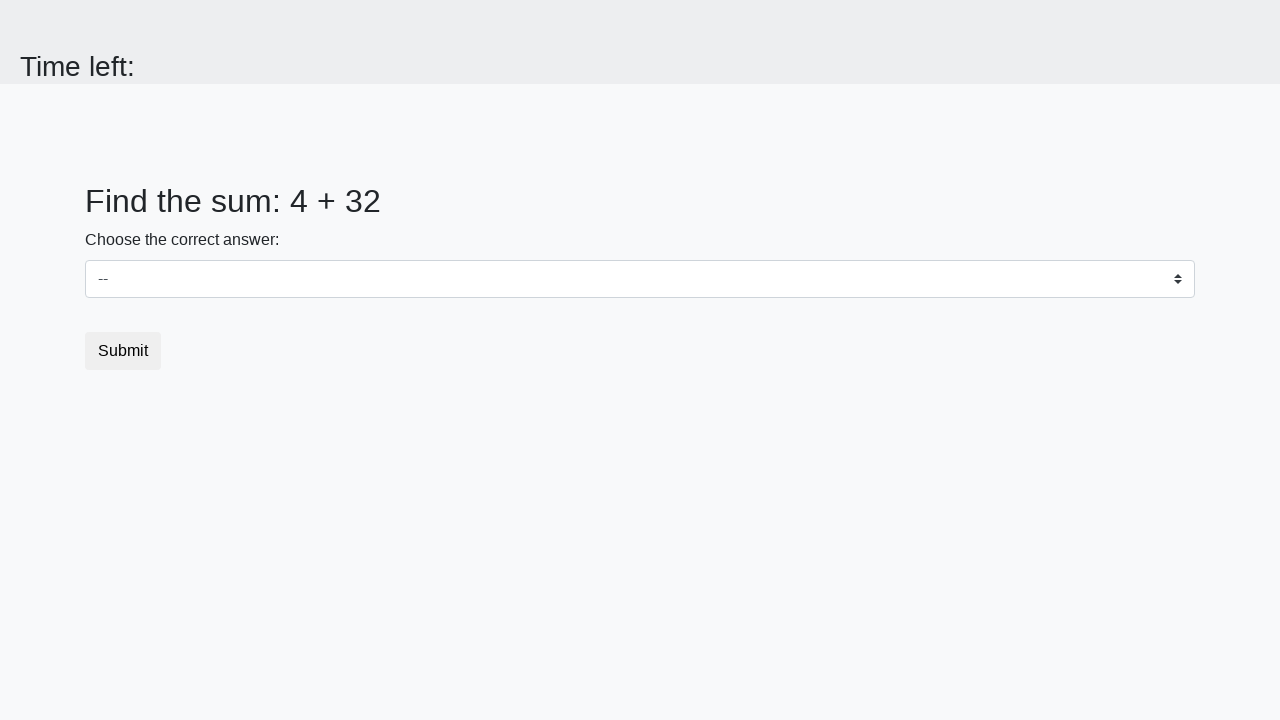

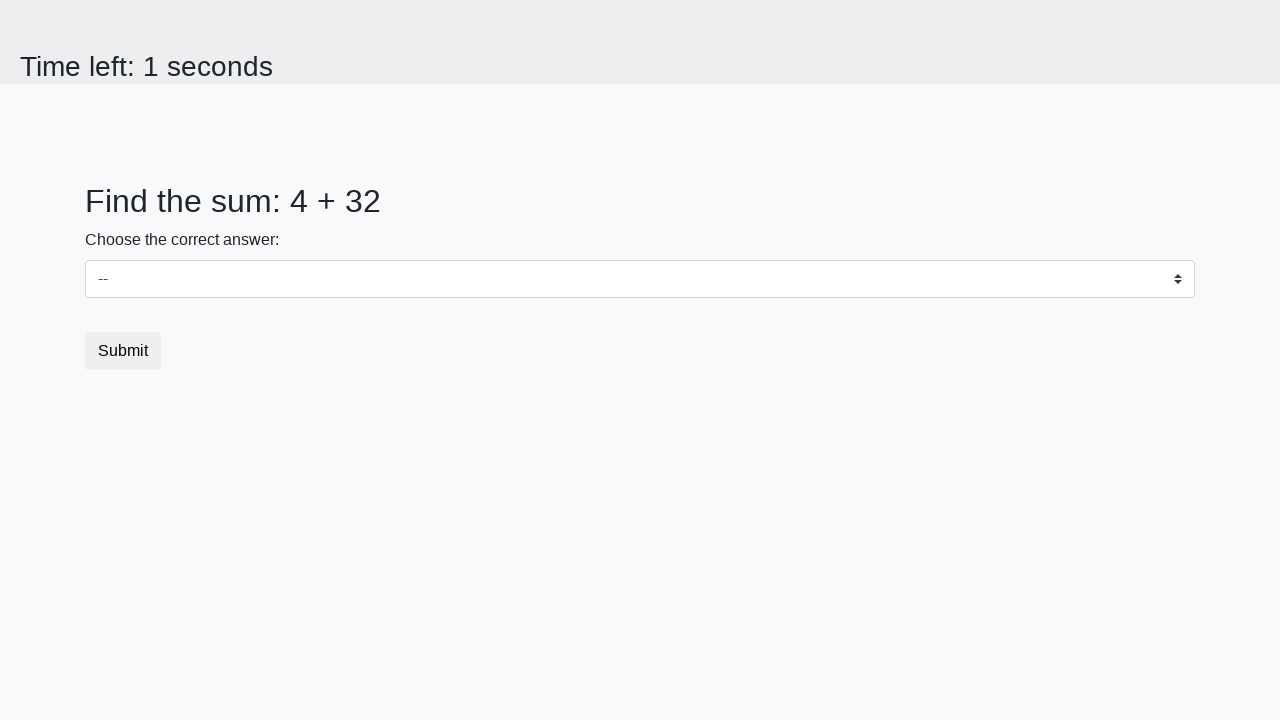